Tests dropdown functionality by verifying the default selected option and then selecting a new option from the dropdown menu

Starting URL: https://the-internet.herokuapp.com/dropdown

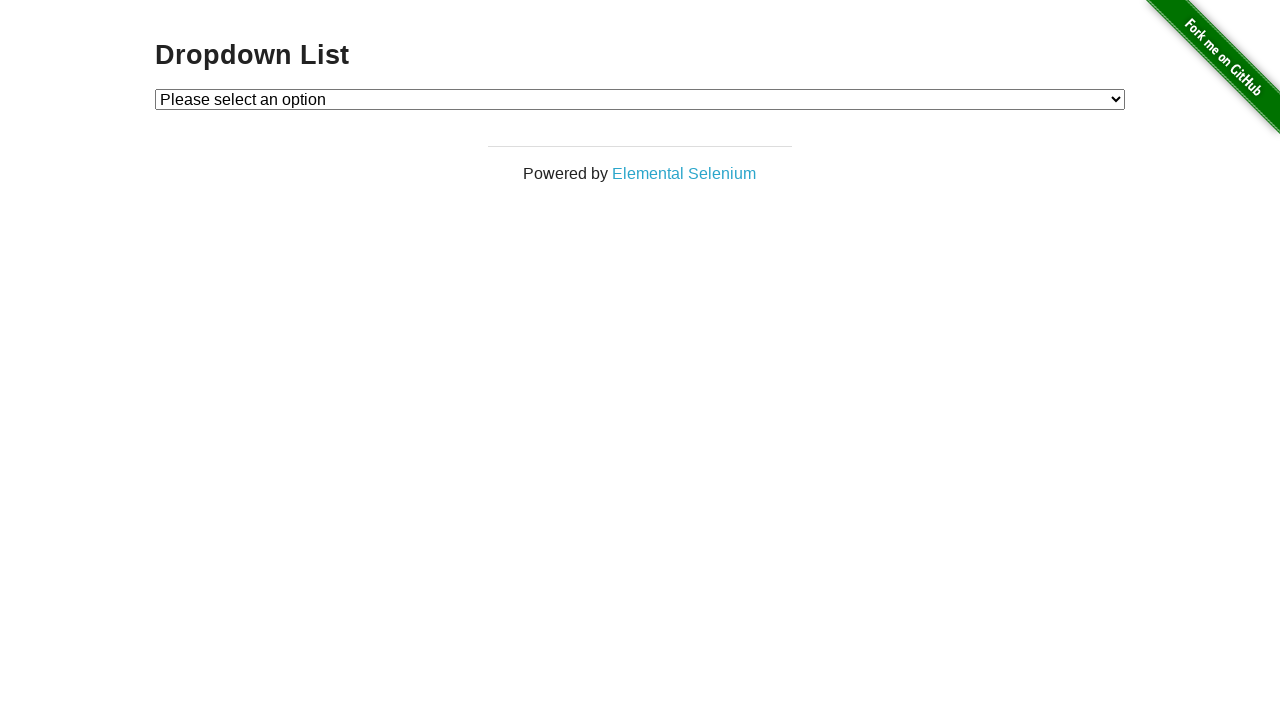

Navigated to dropdown test page
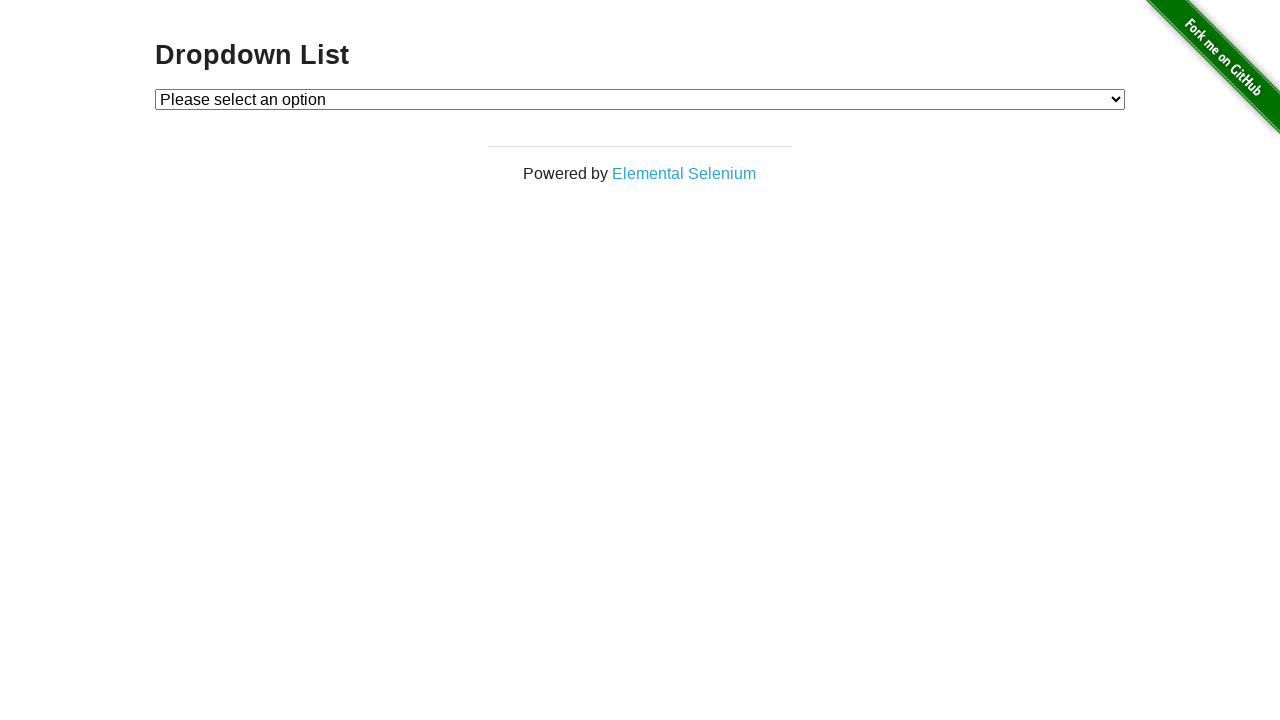

Located the currently selected dropdown option
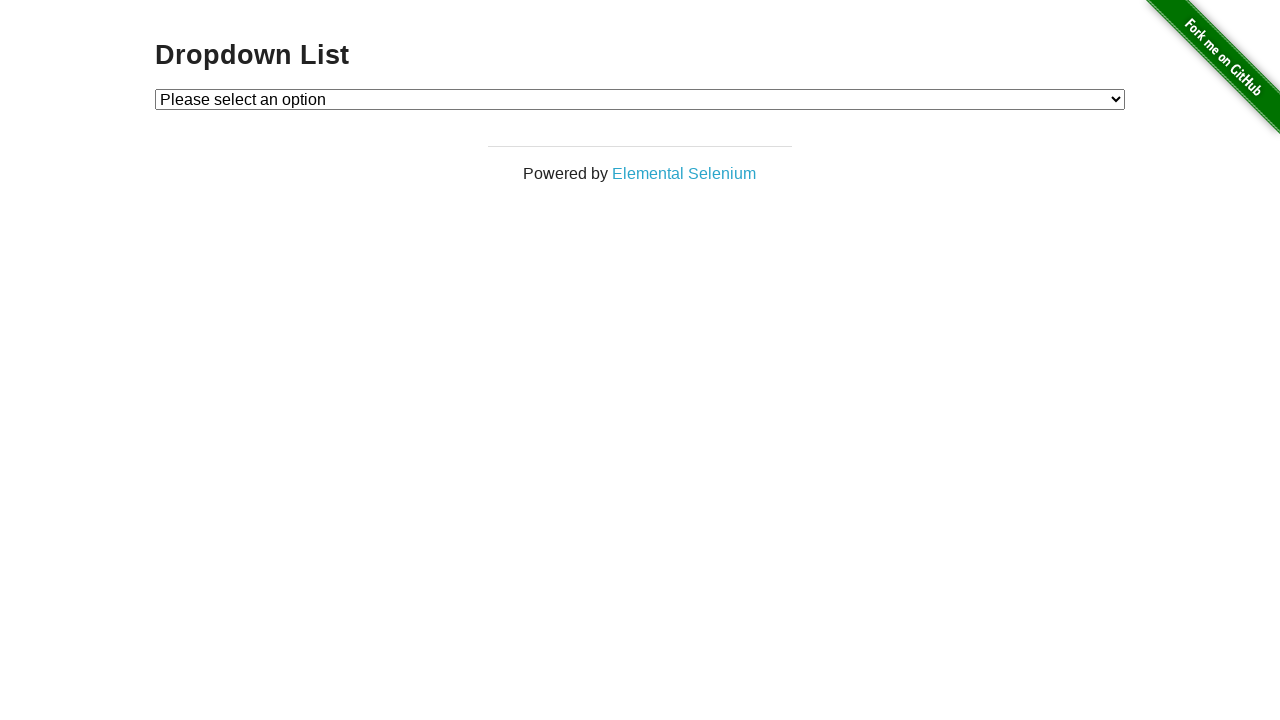

Verified default option is 'Please select an option'
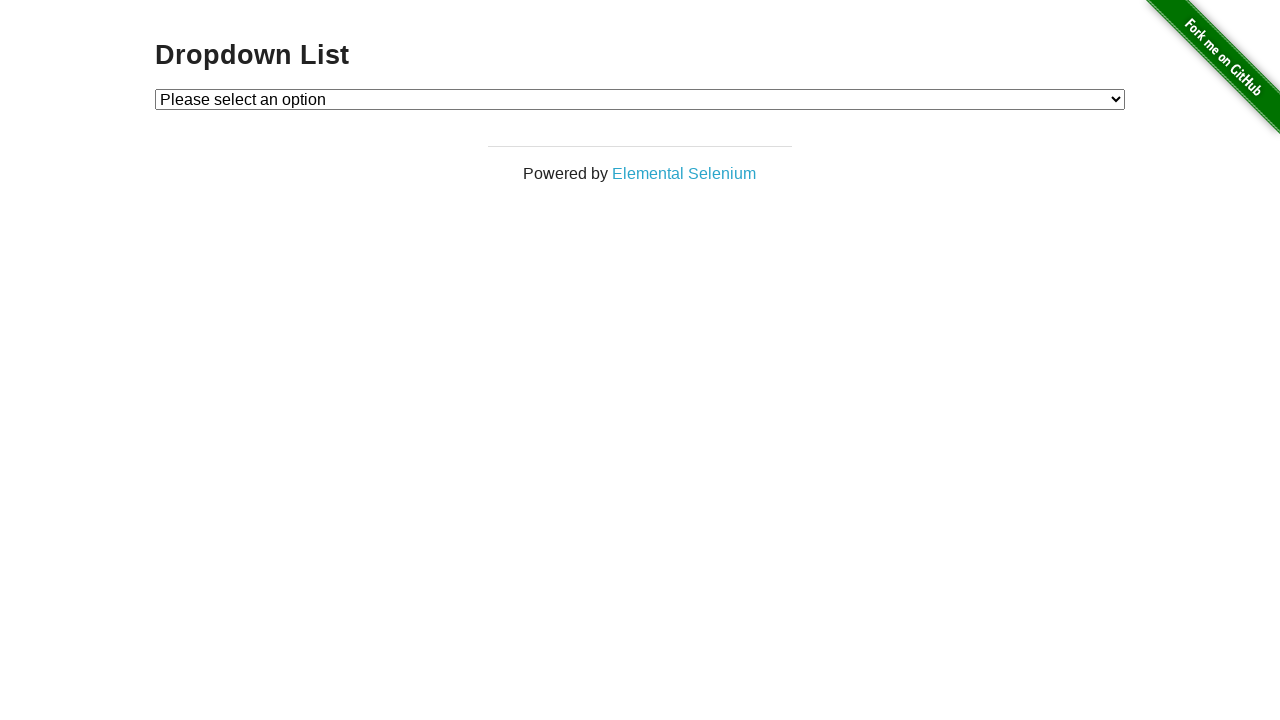

Selected 'Option 1' from the dropdown menu on #dropdown
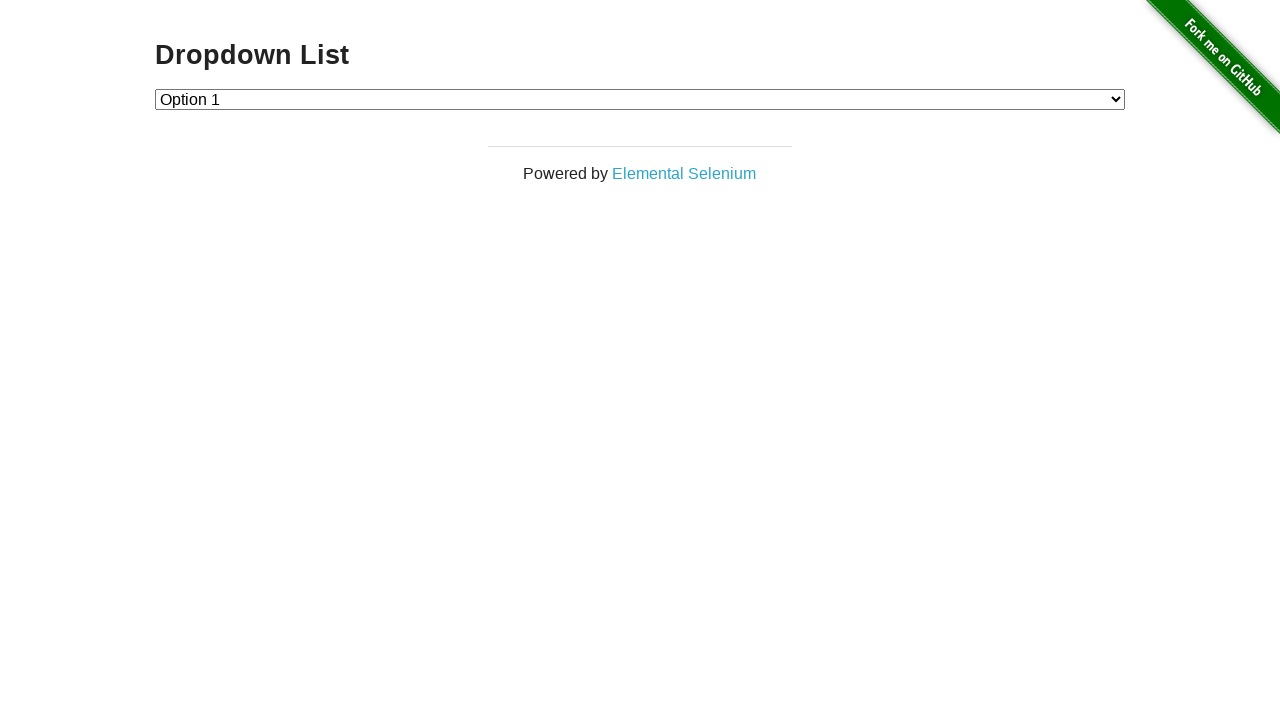

Located the currently selected dropdown option after selection
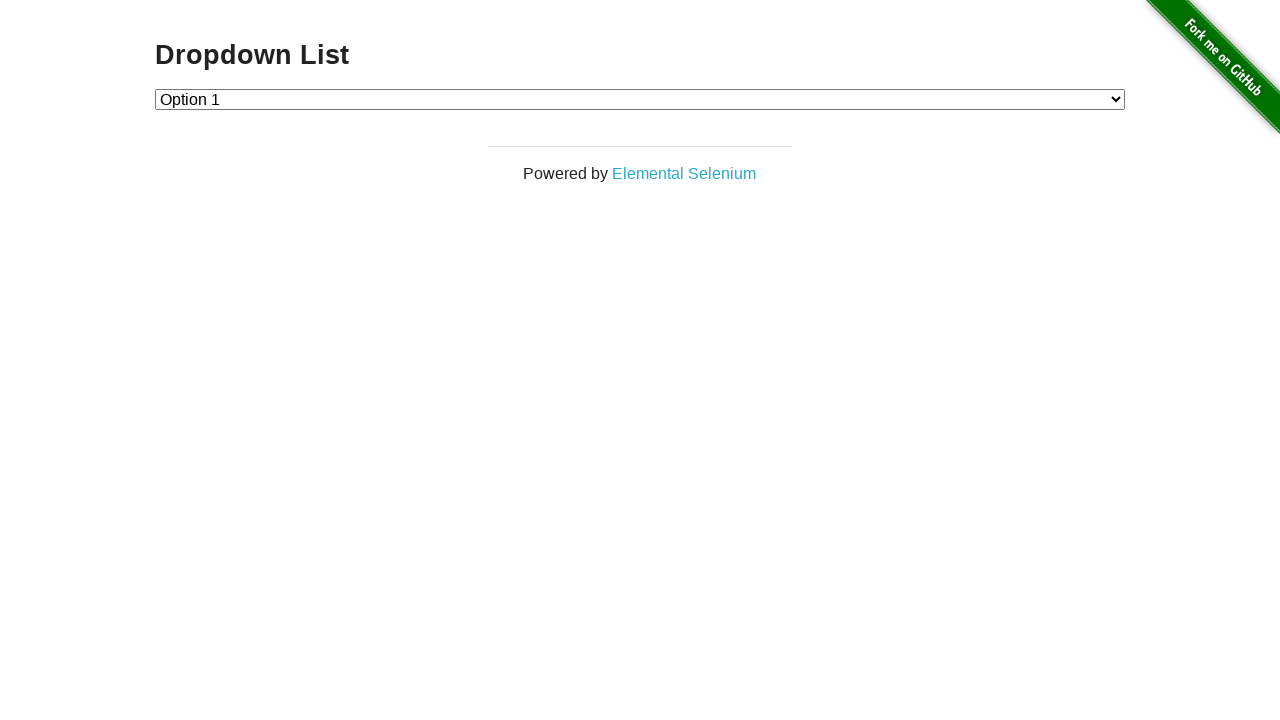

Verified 'Option 1' is now selected in the dropdown
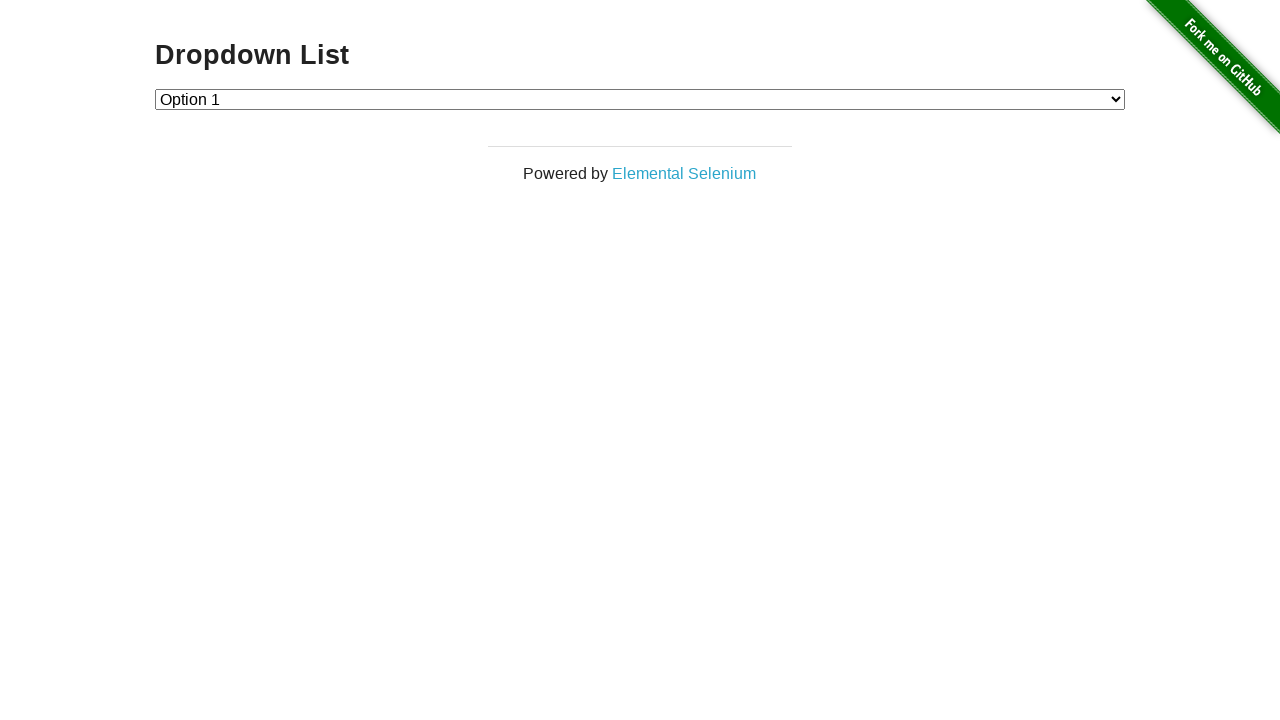

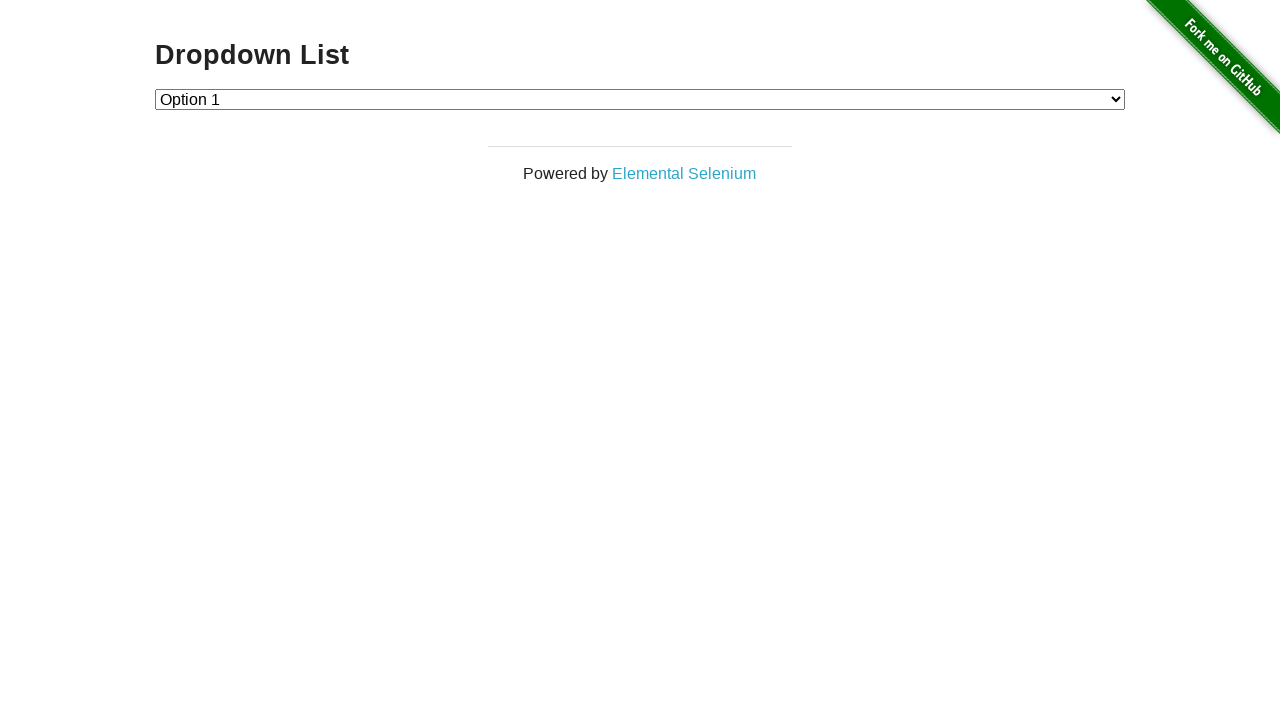